Navigates to login page and verifies the page title is "Authorization"

Starting URL: https://login2.nextbasecrm.com/

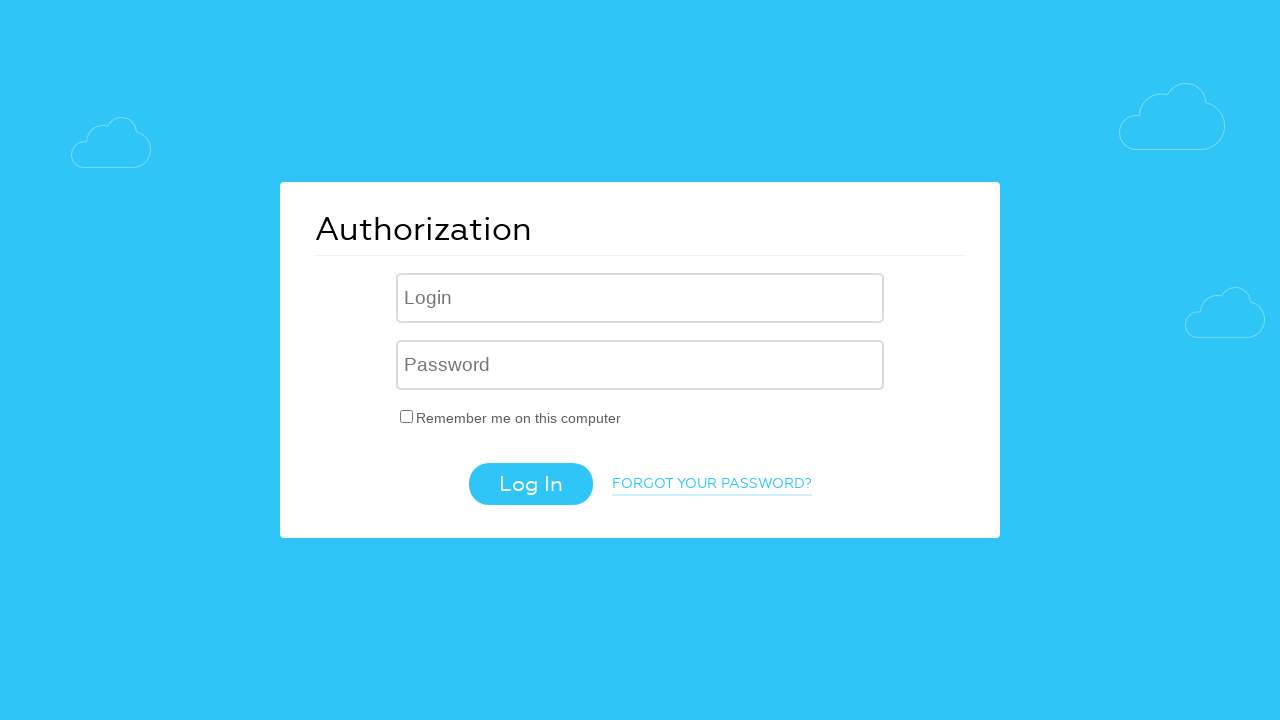

Navigated to login page at https://login2.nextbasecrm.com/
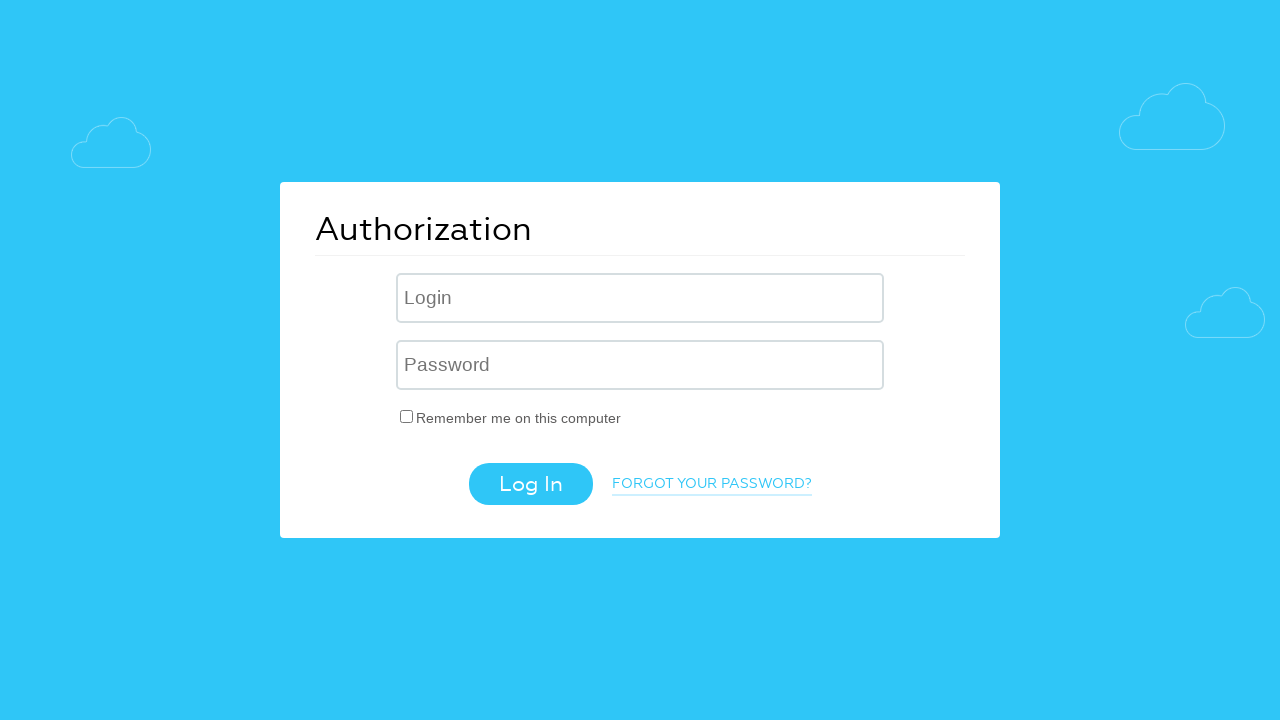

Verified page title is 'Authorization'
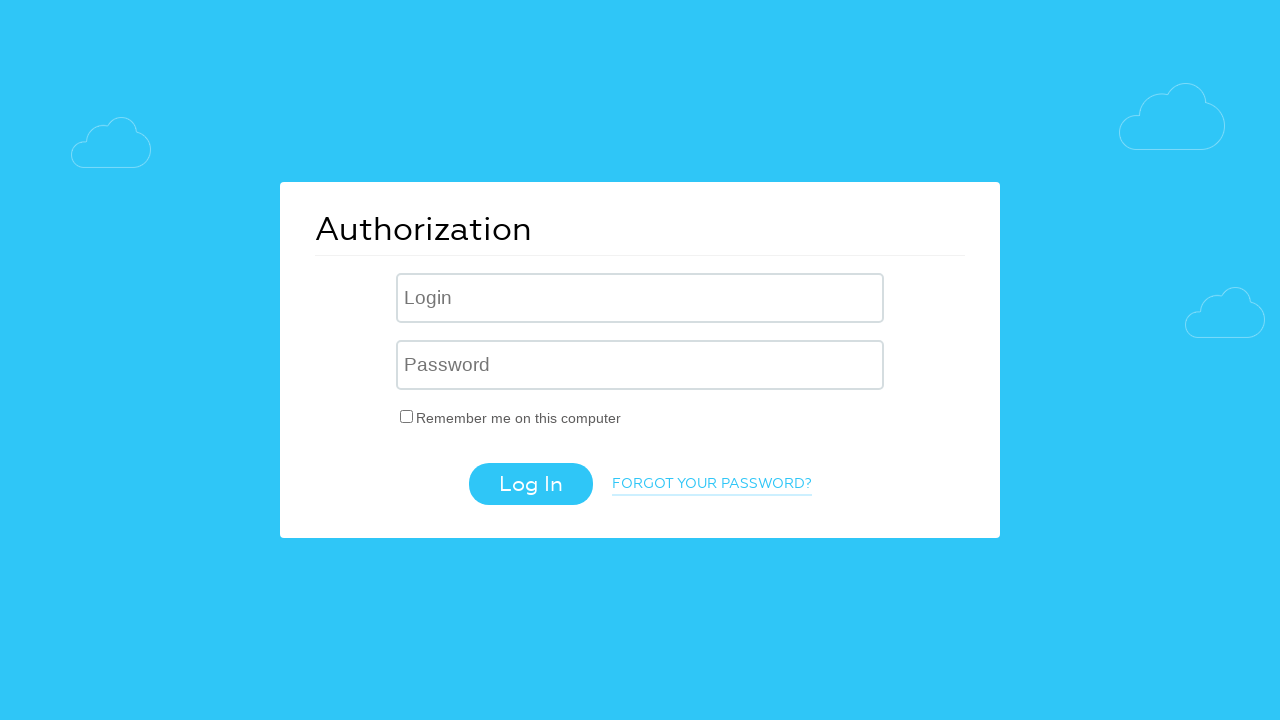

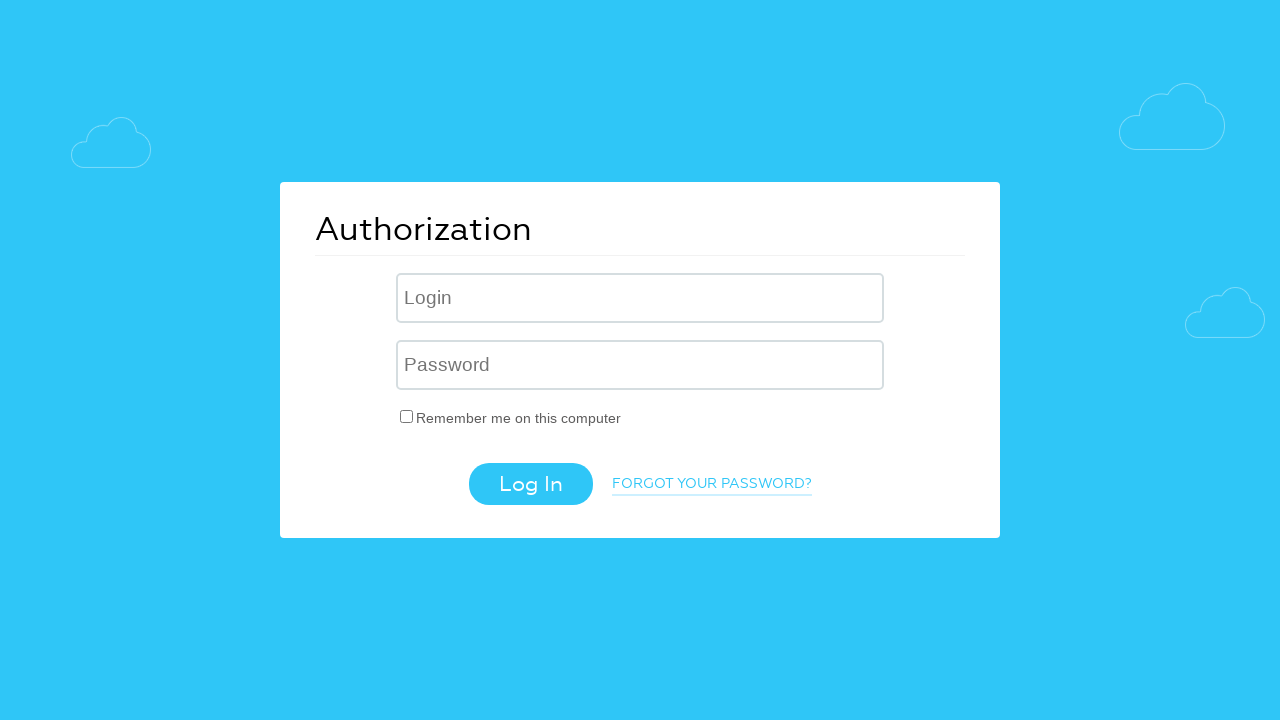